Tests a math puzzle page by reading two numbers, calculating their sum, selecting the correct answer from a dropdown, and submitting the form

Starting URL: http://suninjuly.github.io/selects1.html

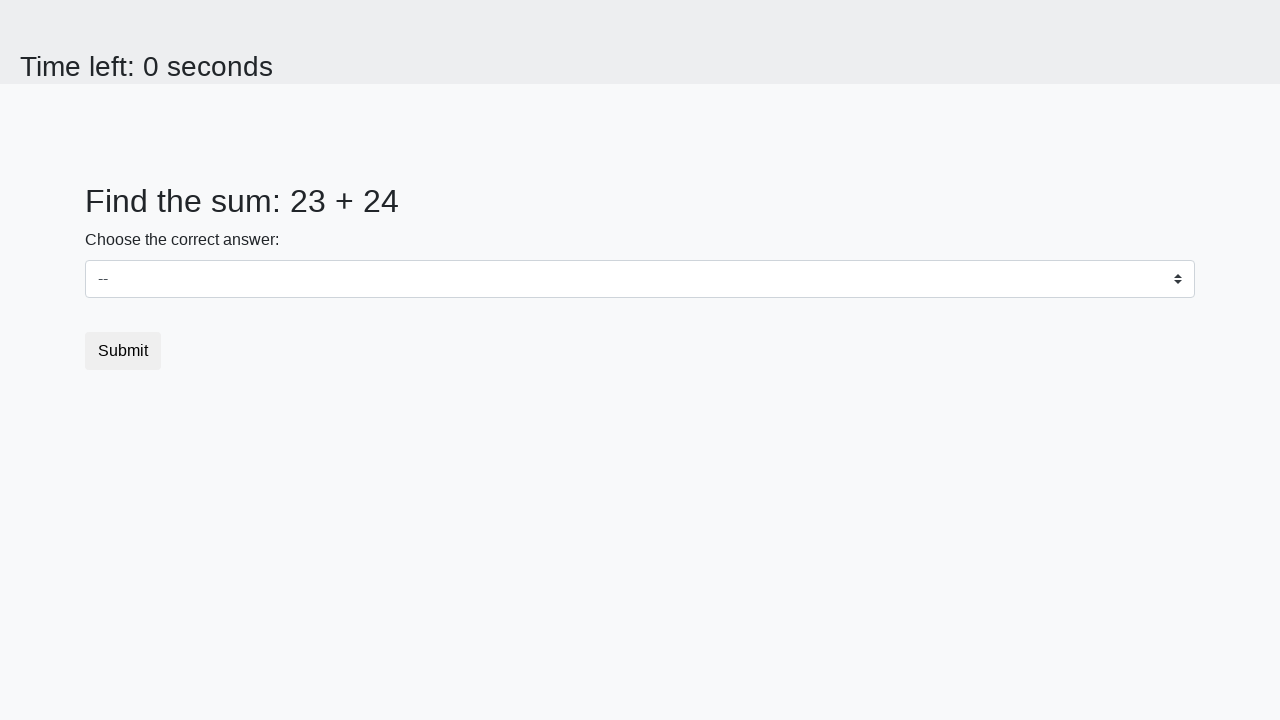

Retrieved first number from #num1 element
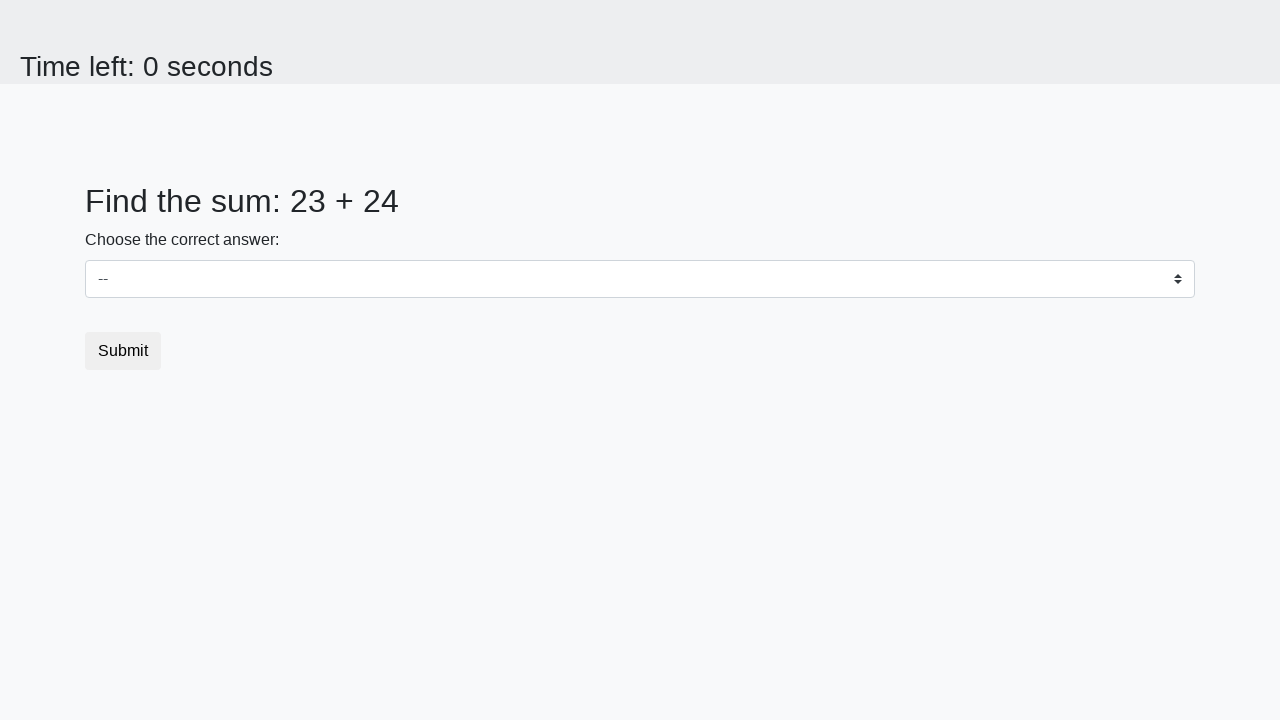

Parsed first number as integer
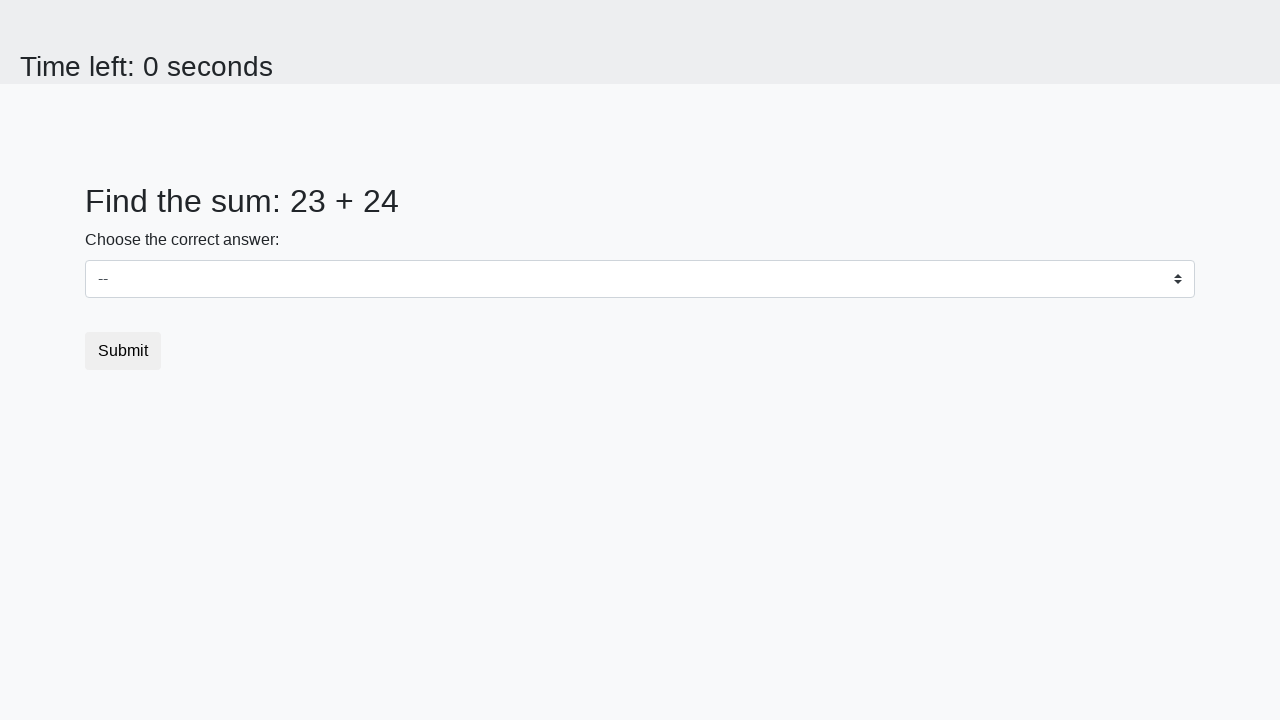

Retrieved second number from #num2 element
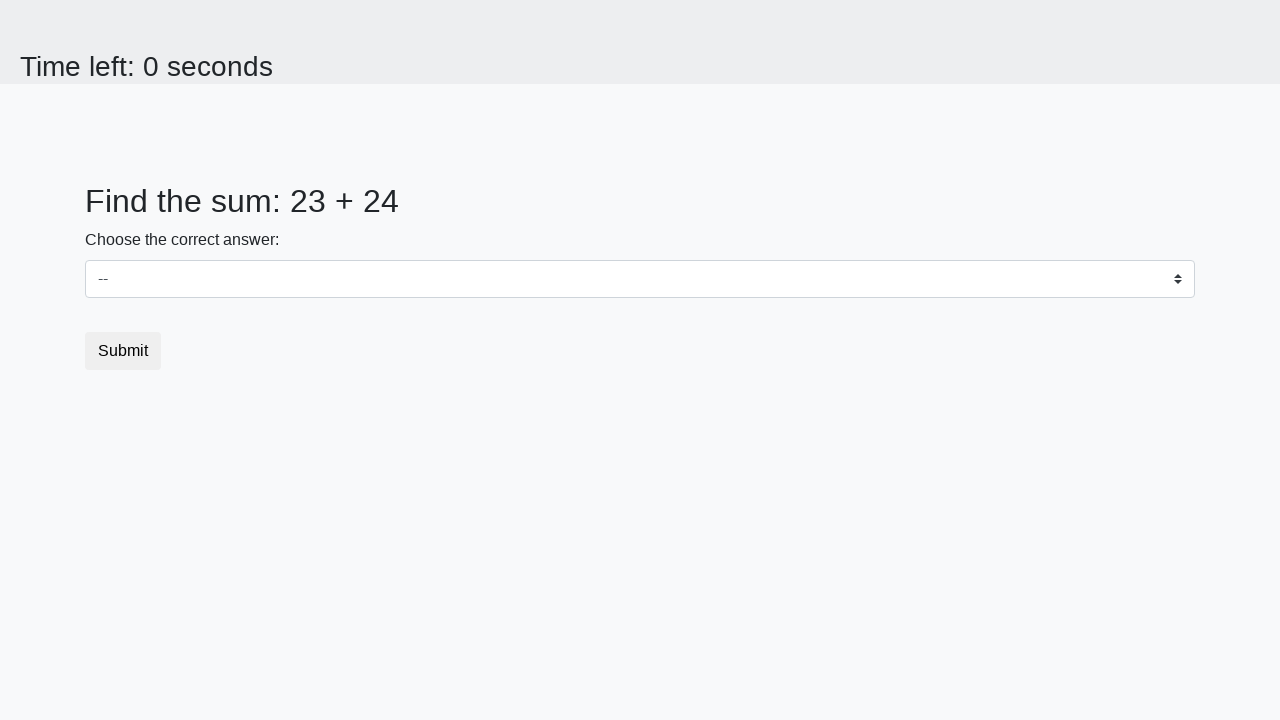

Parsed second number as integer
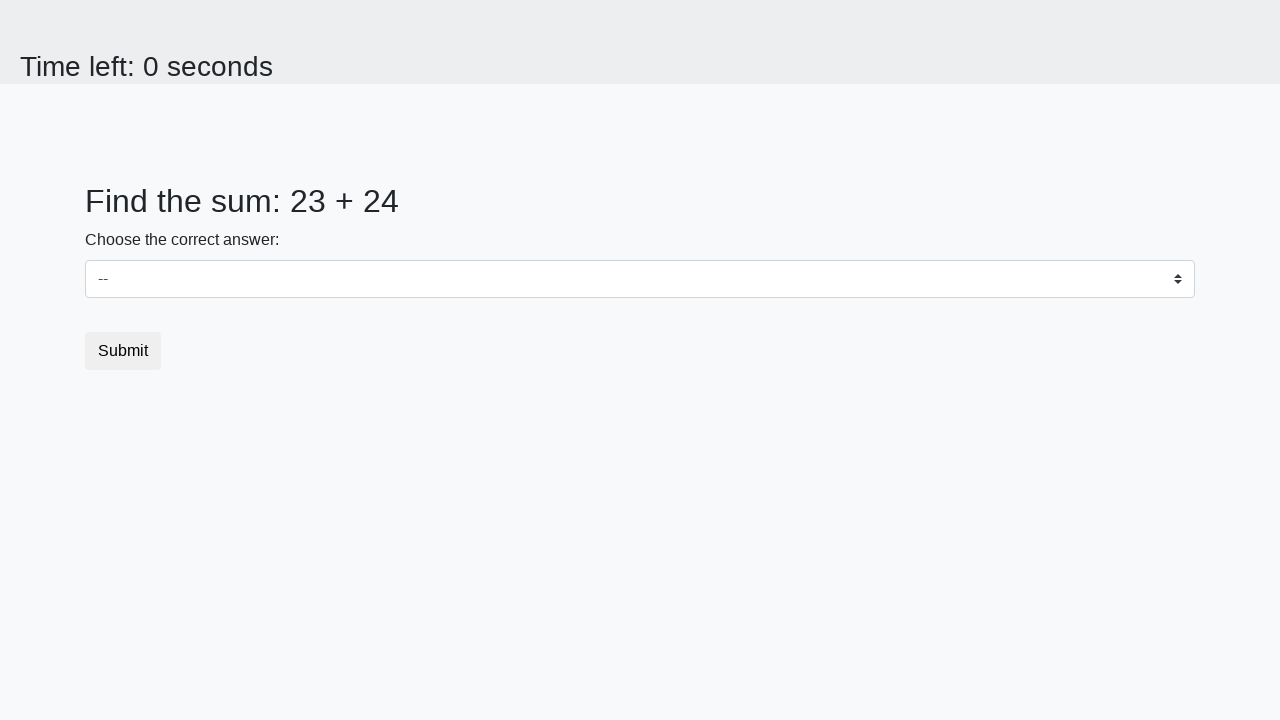

Calculated sum: 23 + 24 = 47
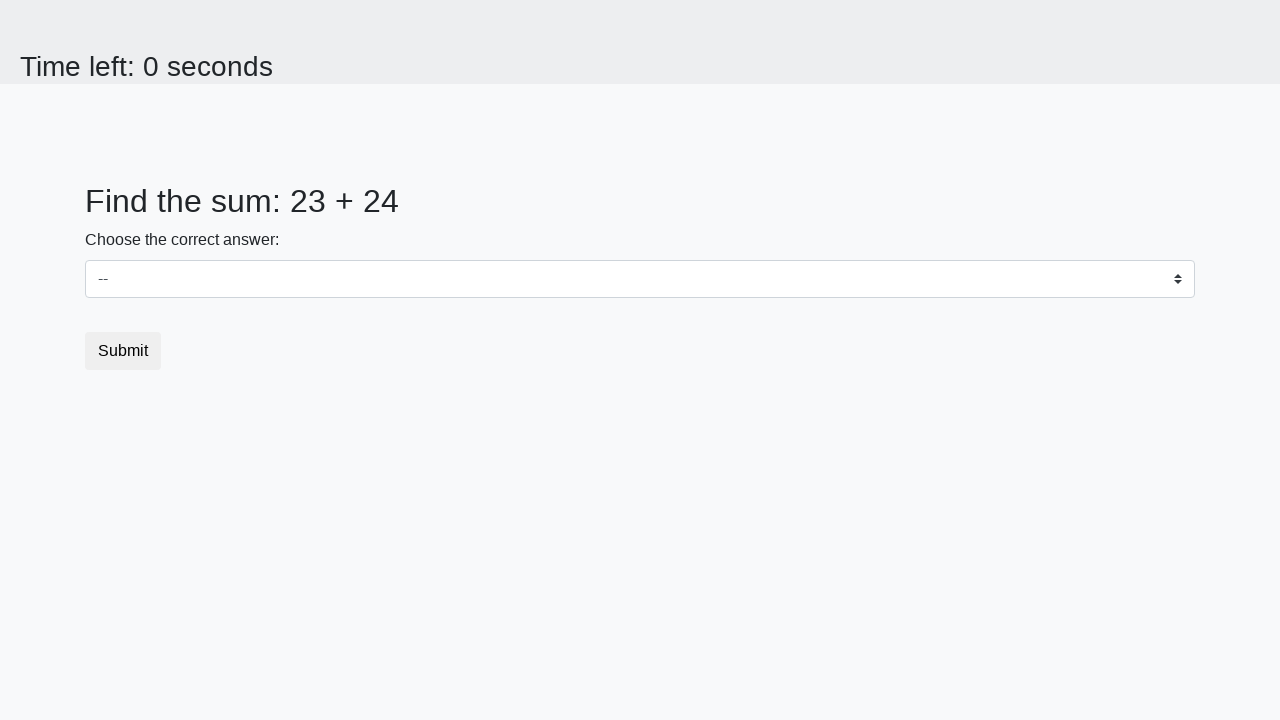

Converted sum to string
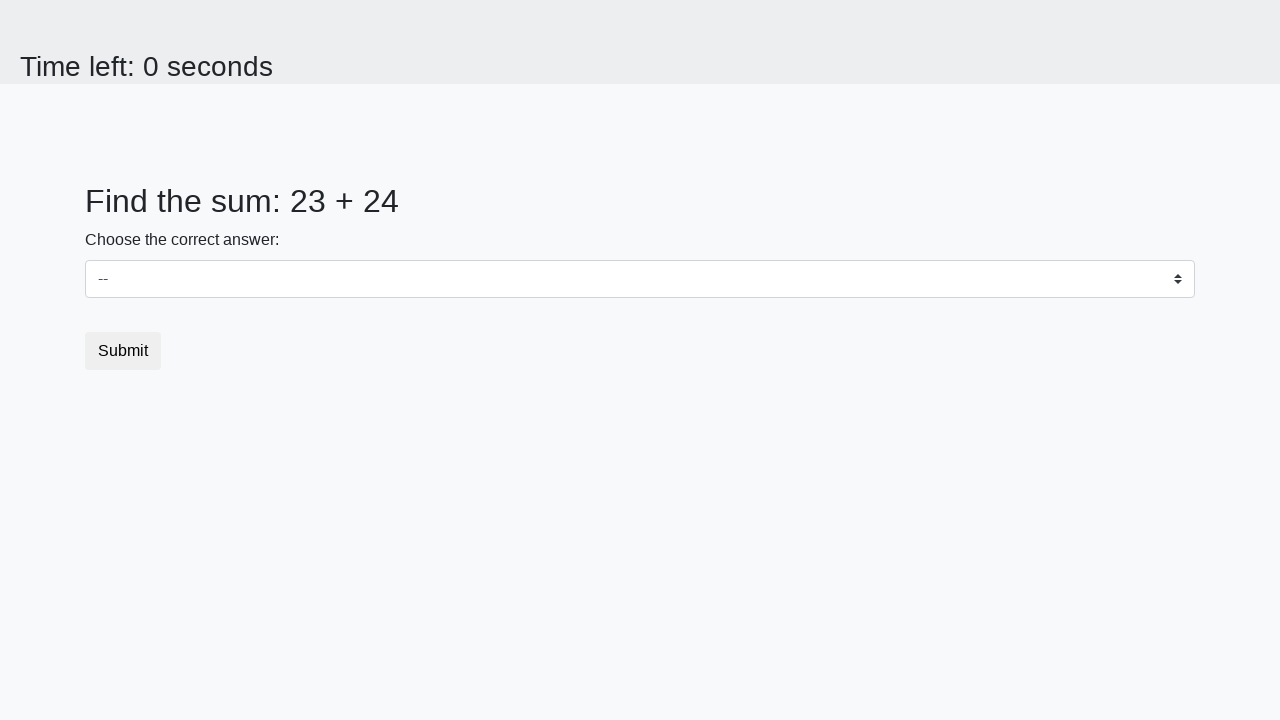

Selected '47' from dropdown menu on select
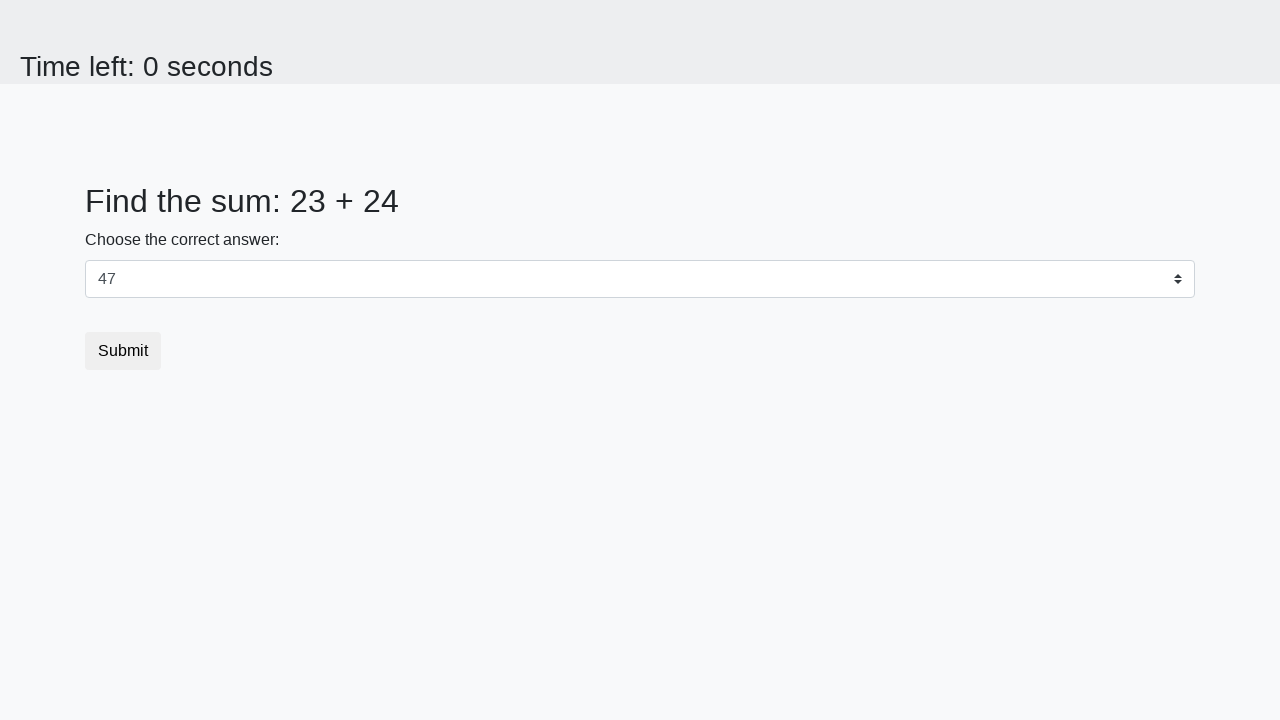

Clicked submit button to complete math puzzle at (123, 351) on button.btn
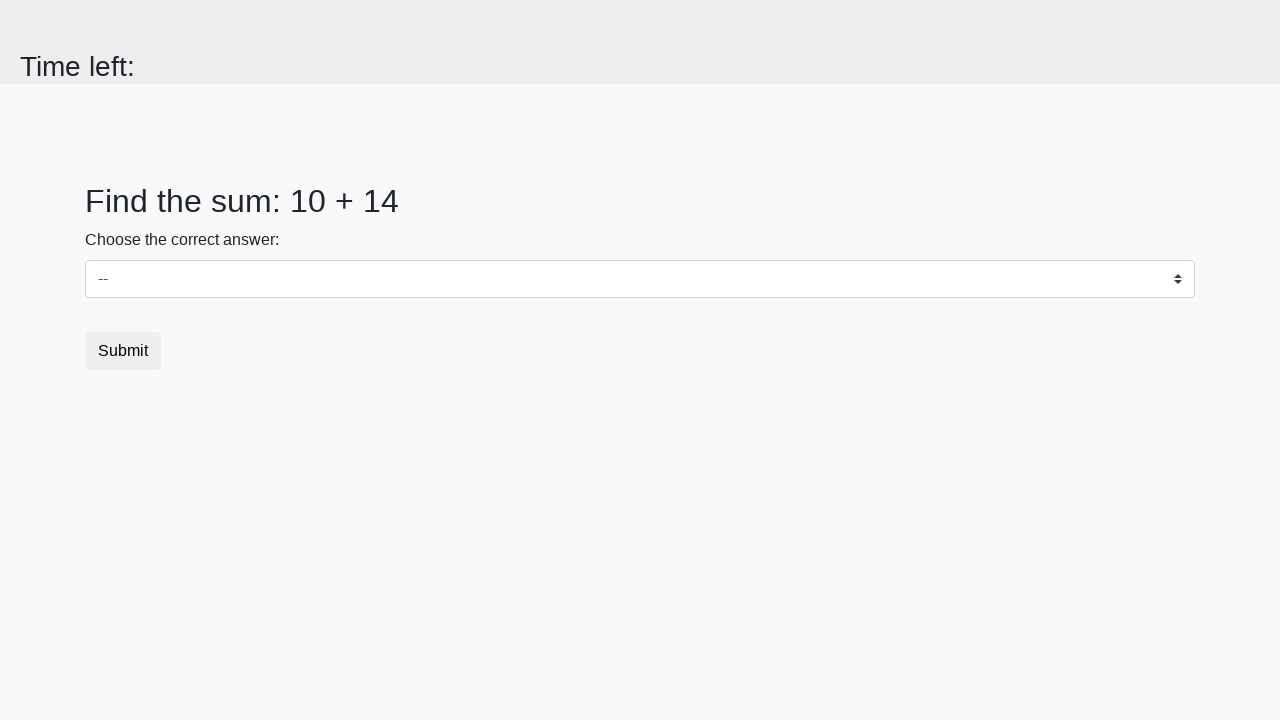

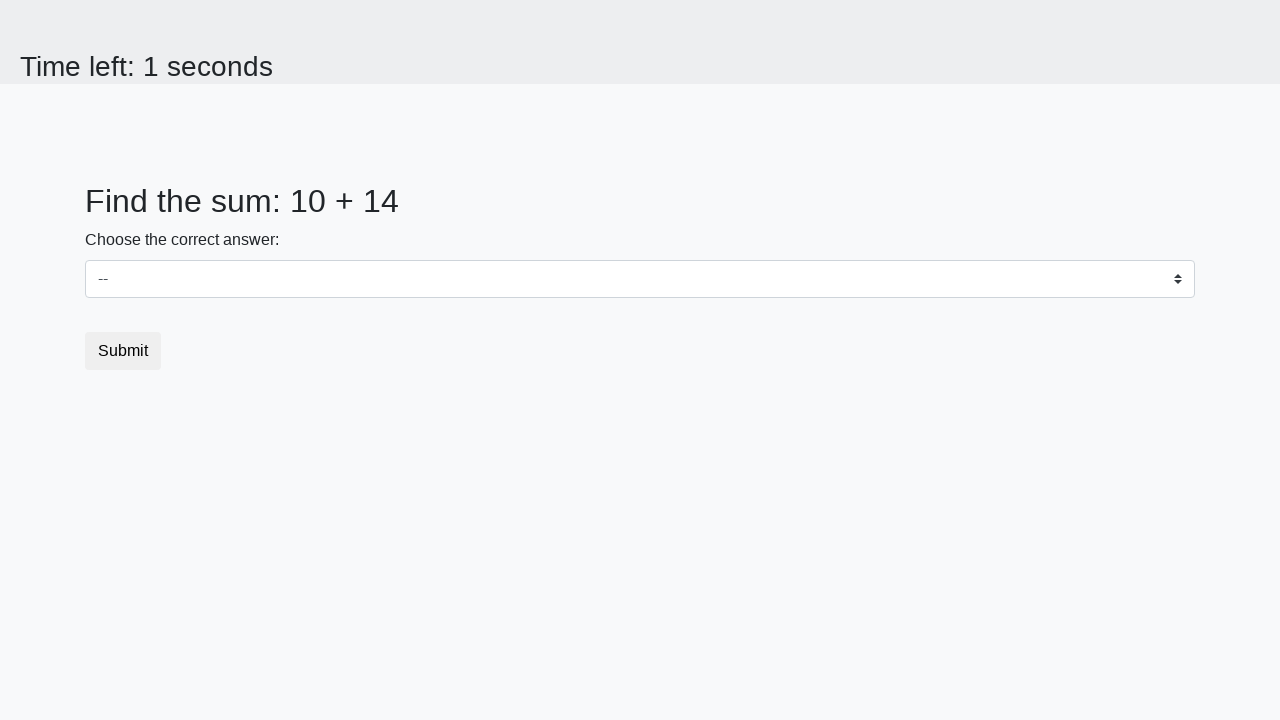